Tests double-click functionality on W3Schools demo page by clearing a field, entering text, and double-clicking the copy button to copy text between fields

Starting URL: https://www.w3schools.com/tags/tryit.asp?filename=tryhtml5_ev_ondblclick3

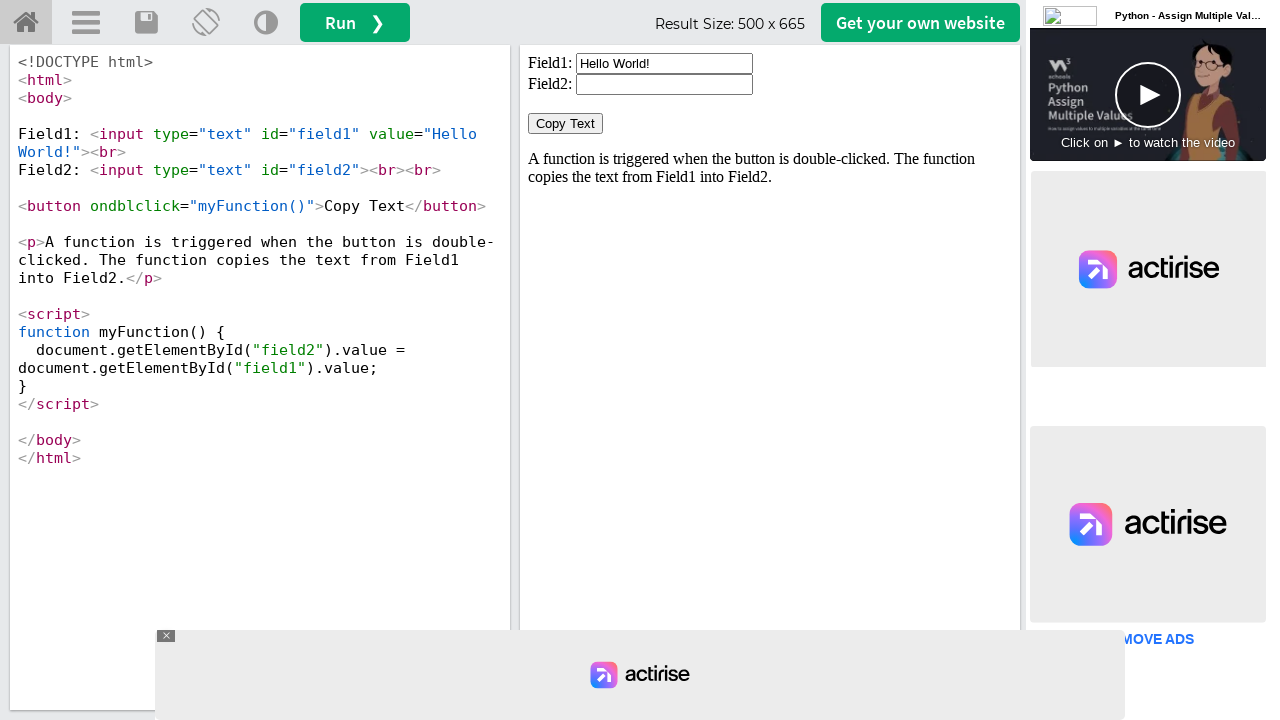

Located iframe containing the W3Schools demo
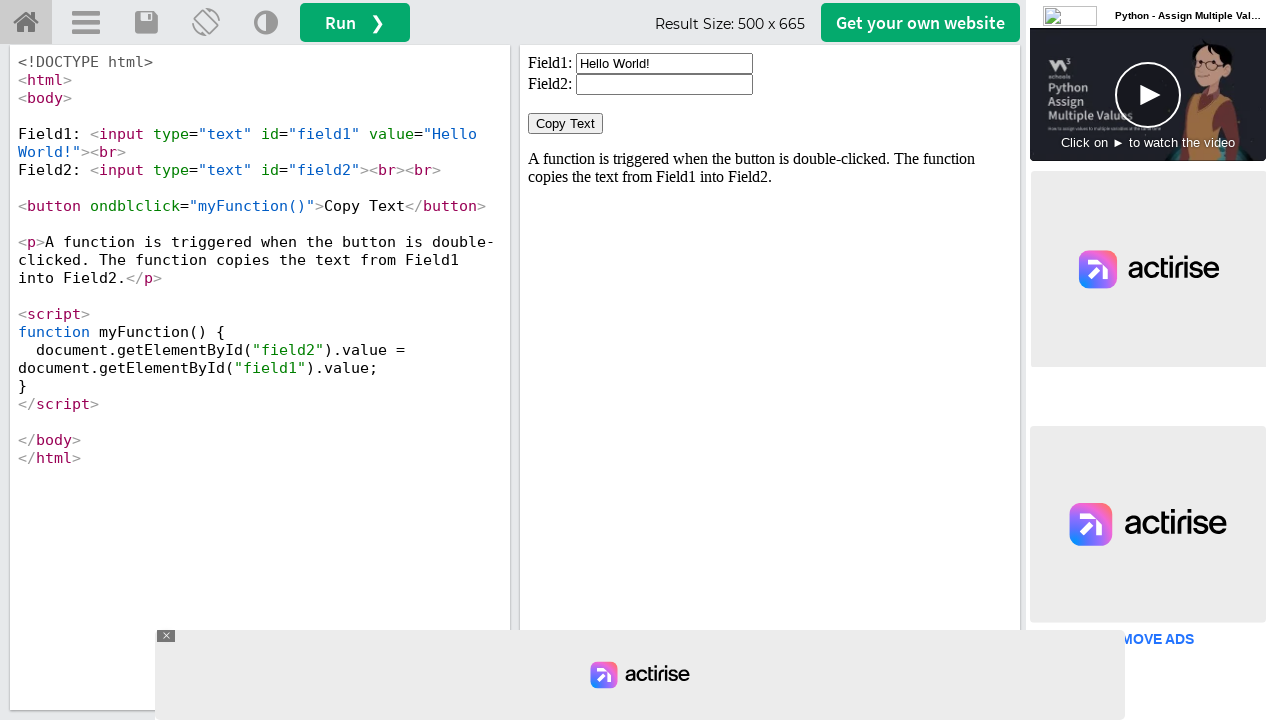

Cleared the first input field on iframe#iframeResult >> internal:control=enter-frame >> input#field1
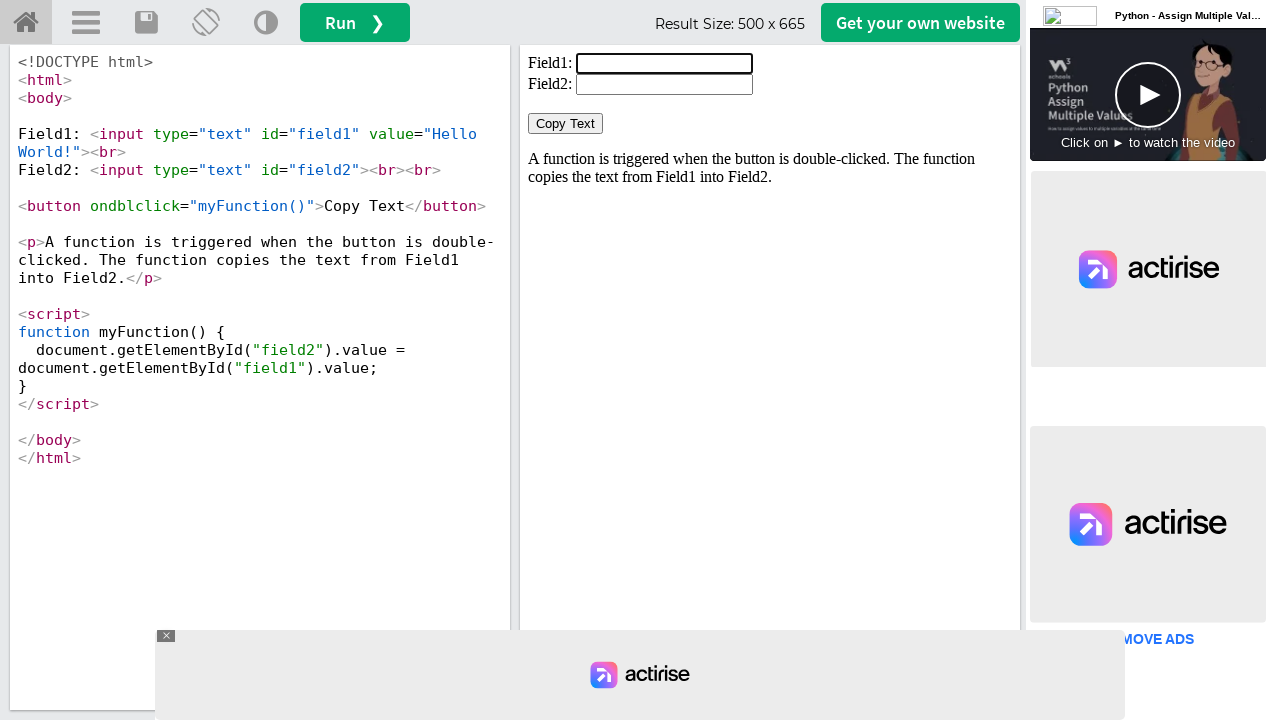

Filled first field with 'SeleniumTesting' on iframe#iframeResult >> internal:control=enter-frame >> input#field1
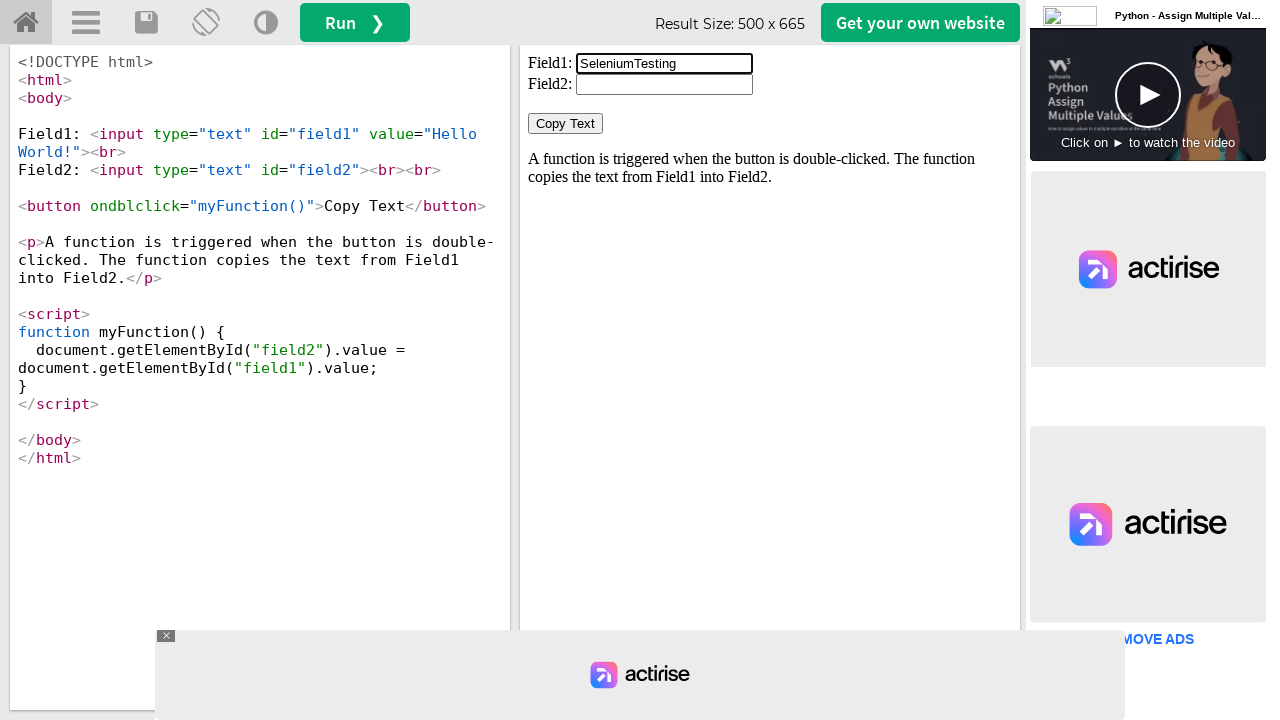

Double-clicked the 'Copy Text' button to copy text from field1 to field2 at (566, 124) on iframe#iframeResult >> internal:control=enter-frame >> button:has-text('Copy Tex
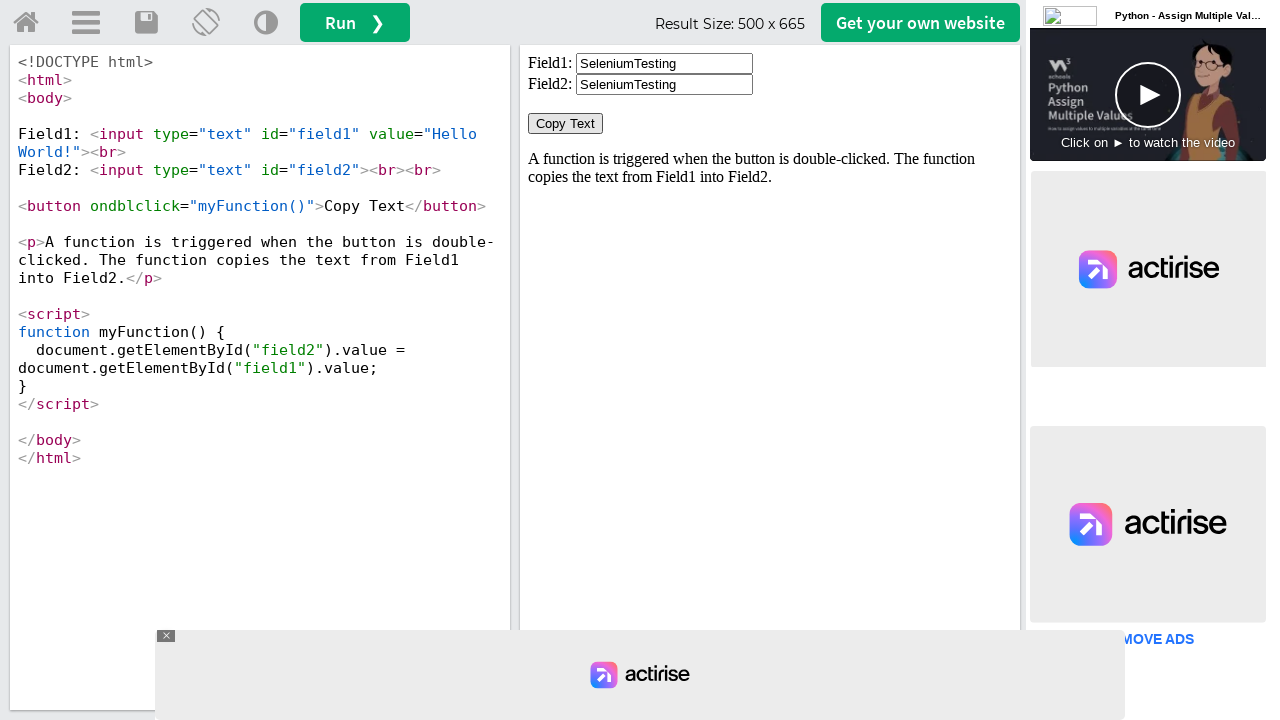

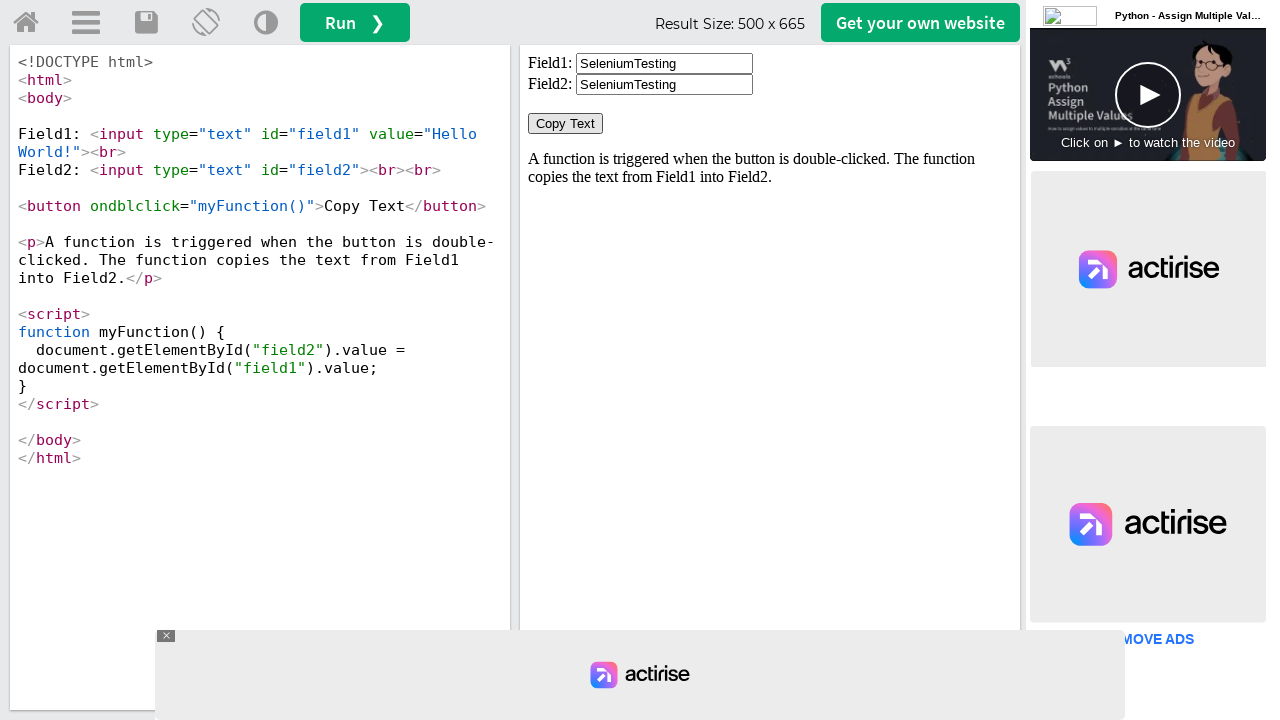